Navigates to Flipkart homepage and verifies the page loads successfully

Starting URL: https://www.flipkart.com/

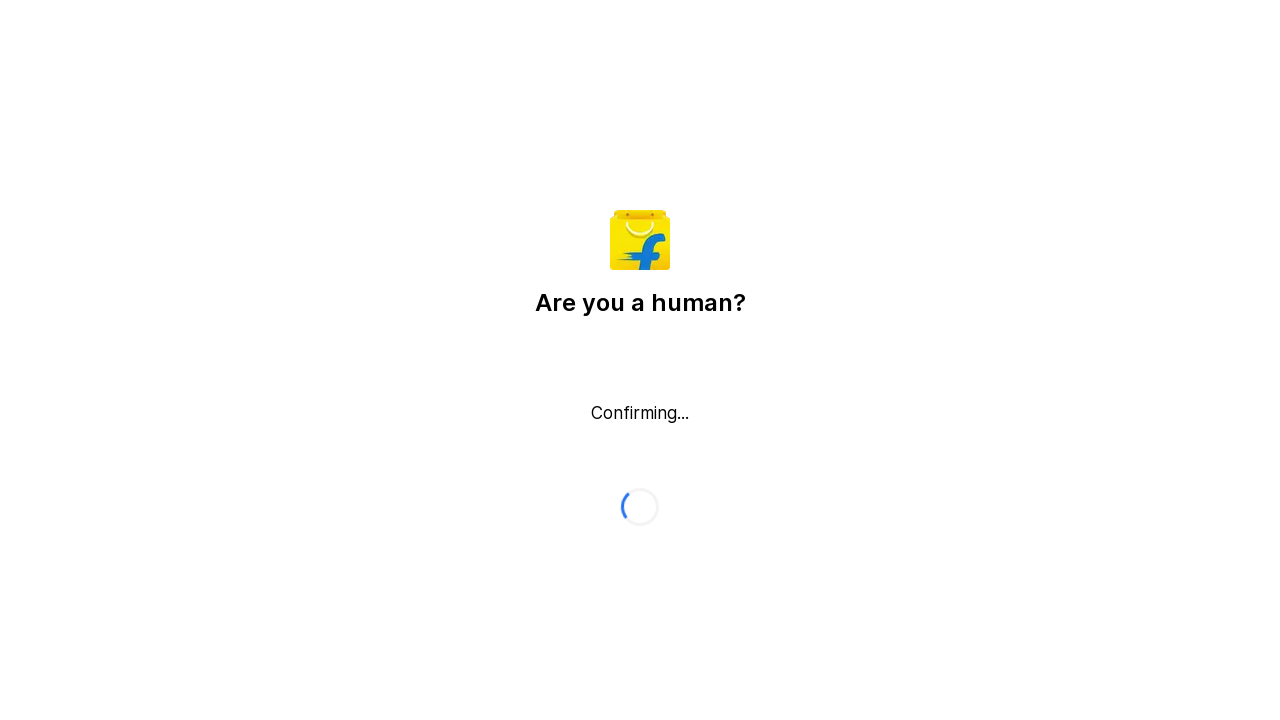

Waited for page DOM to fully load
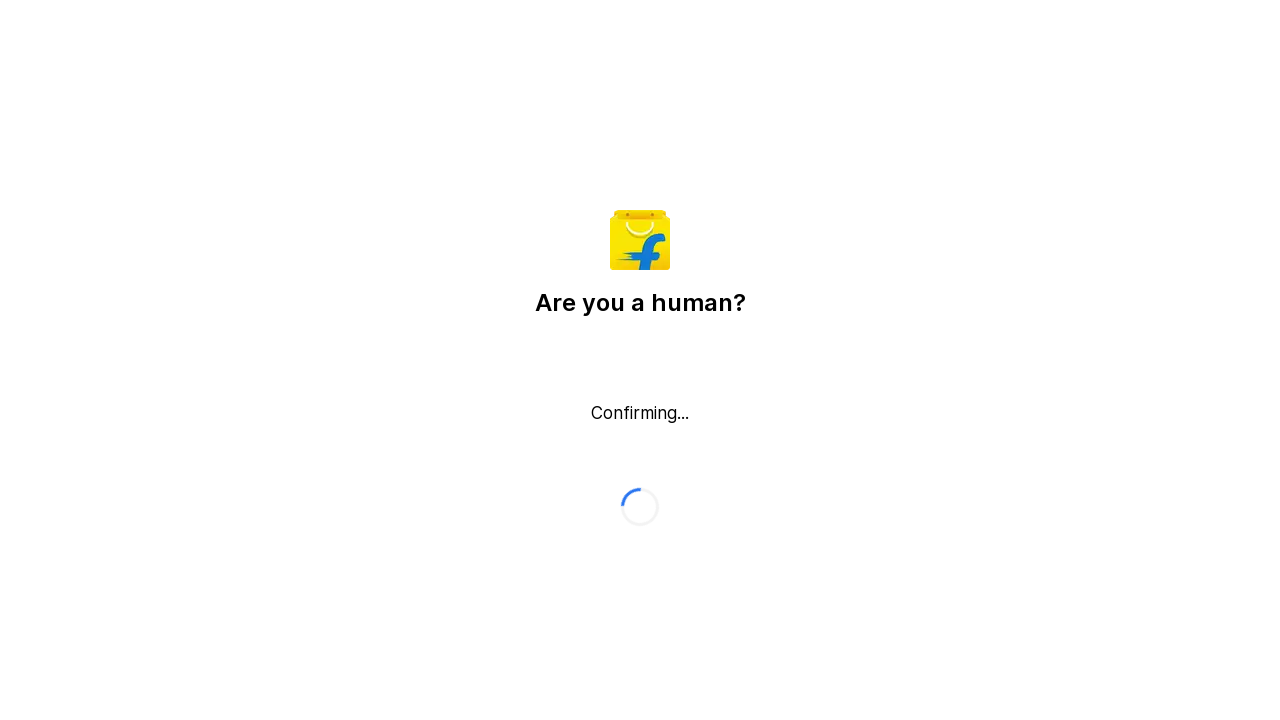

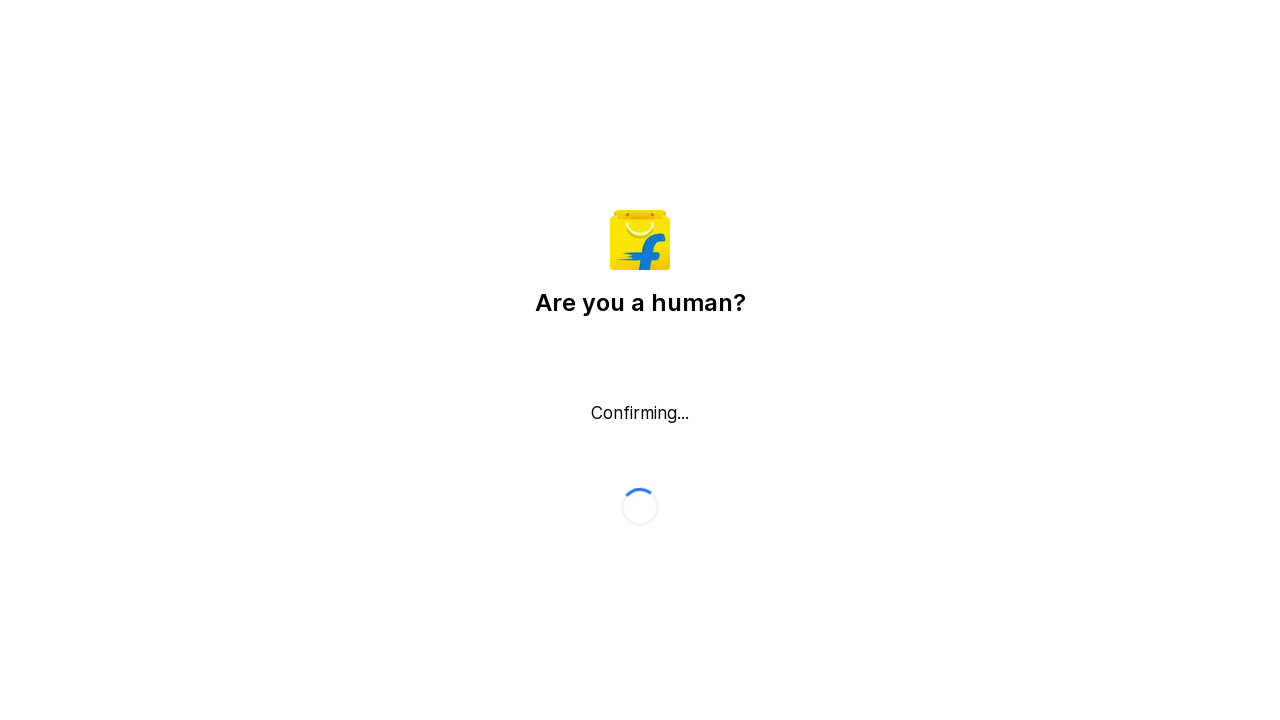